Tests the Vendors page by testing category filters, searching for vendors, and clicking on vendor cards.

Starting URL: https://wedding-bz7gqvz3x-asithalkonaras-projects.vercel.app/vendors

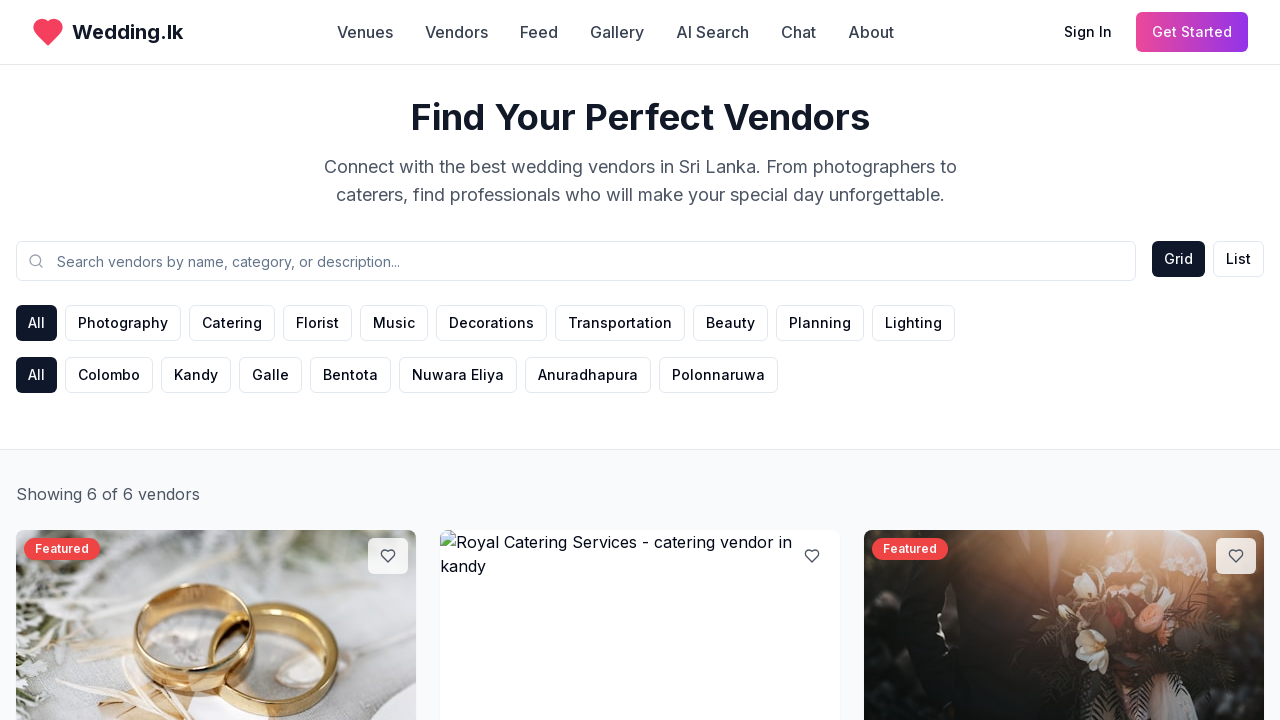

Waited for page to reach network idle state
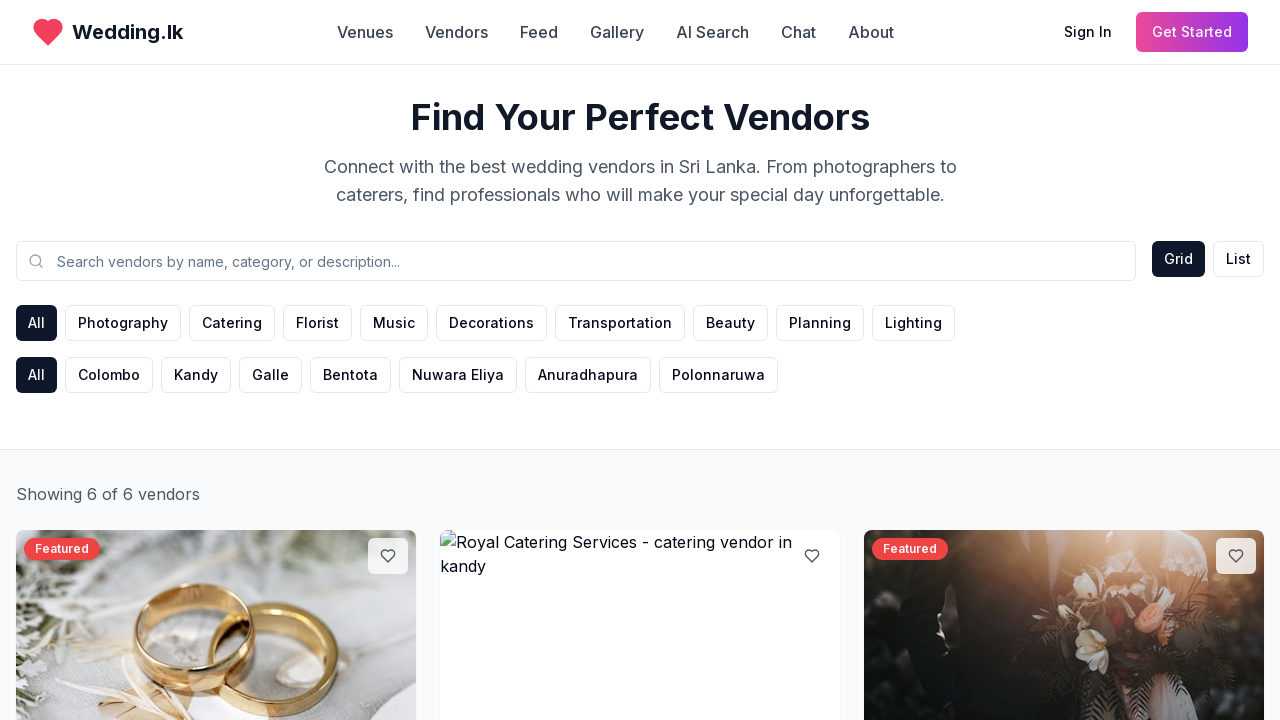

Waited for main content selectors to be visible
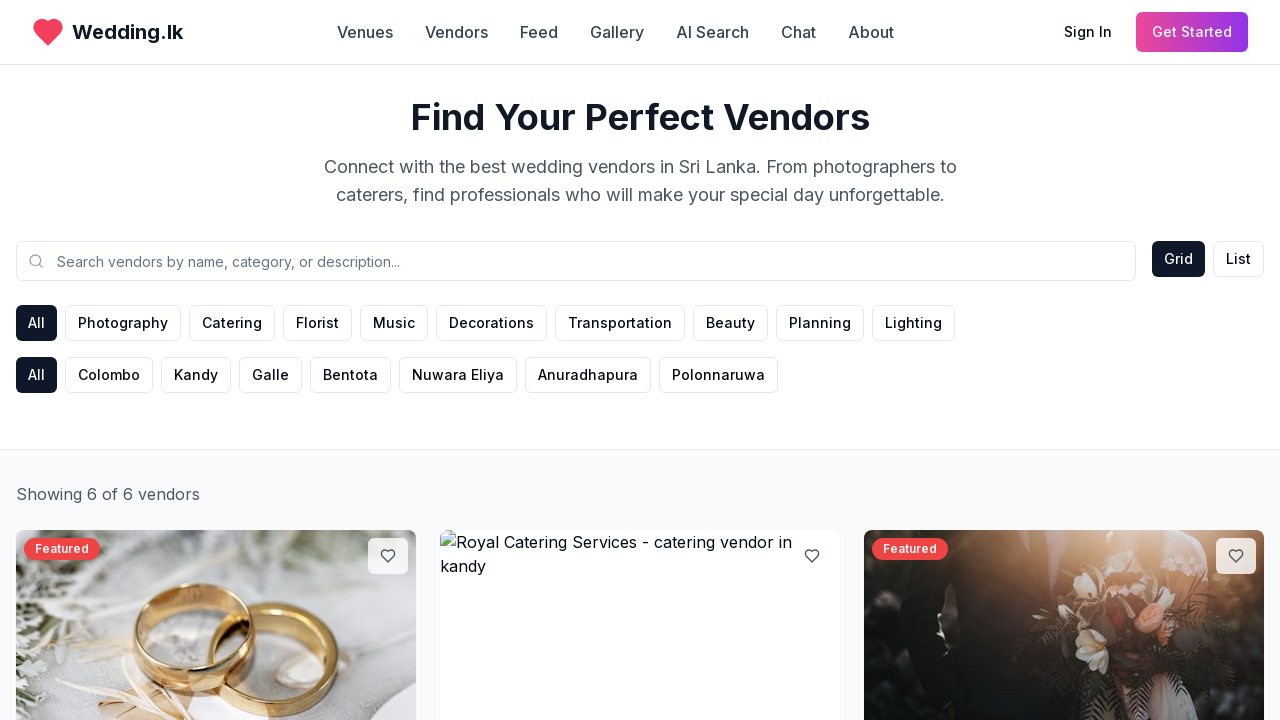

Located category filter buttons
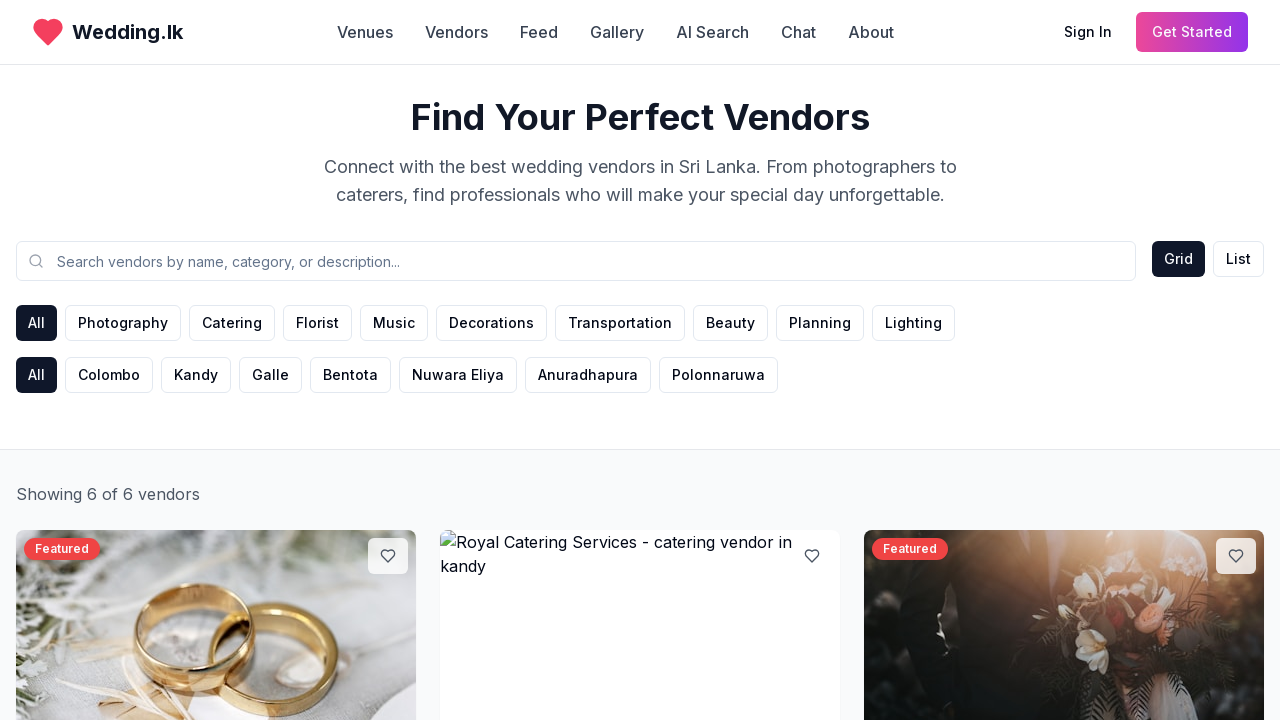

Located search input field
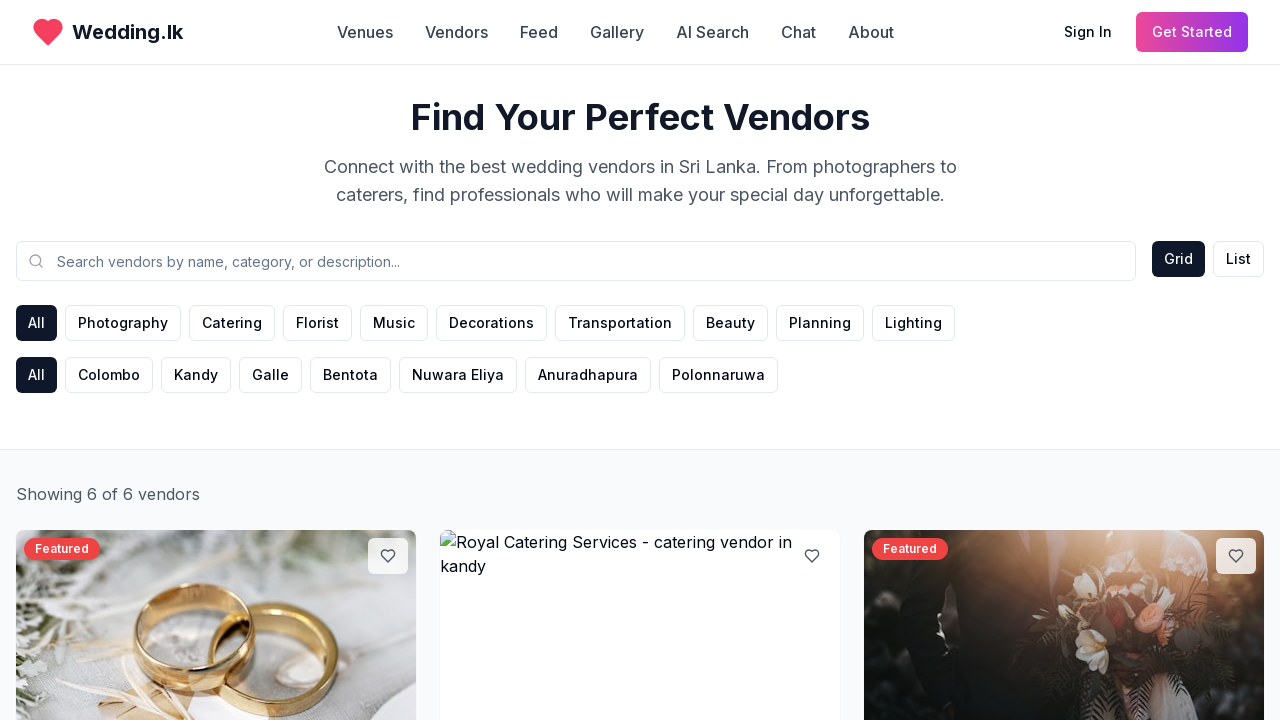

Filled search input with 'photography' on input[placeholder*='search'], input[placeholder*='vendor'] >> nth=0
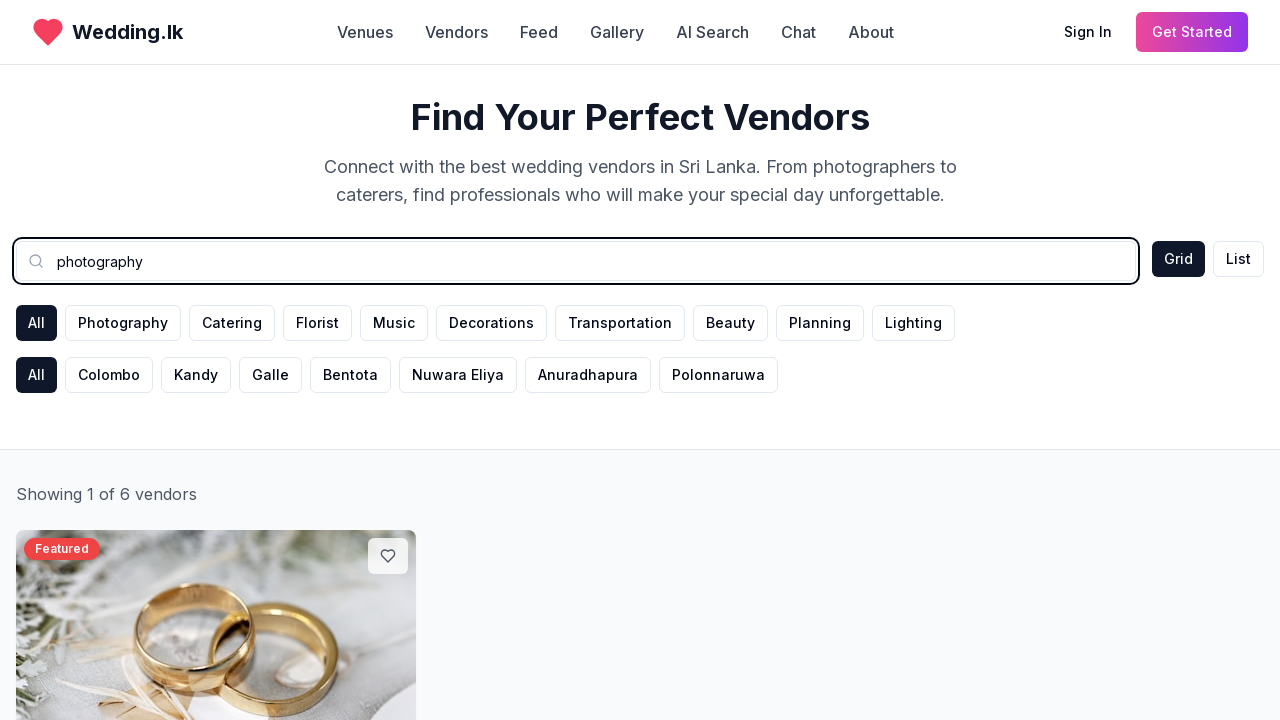

Waited for search results to load
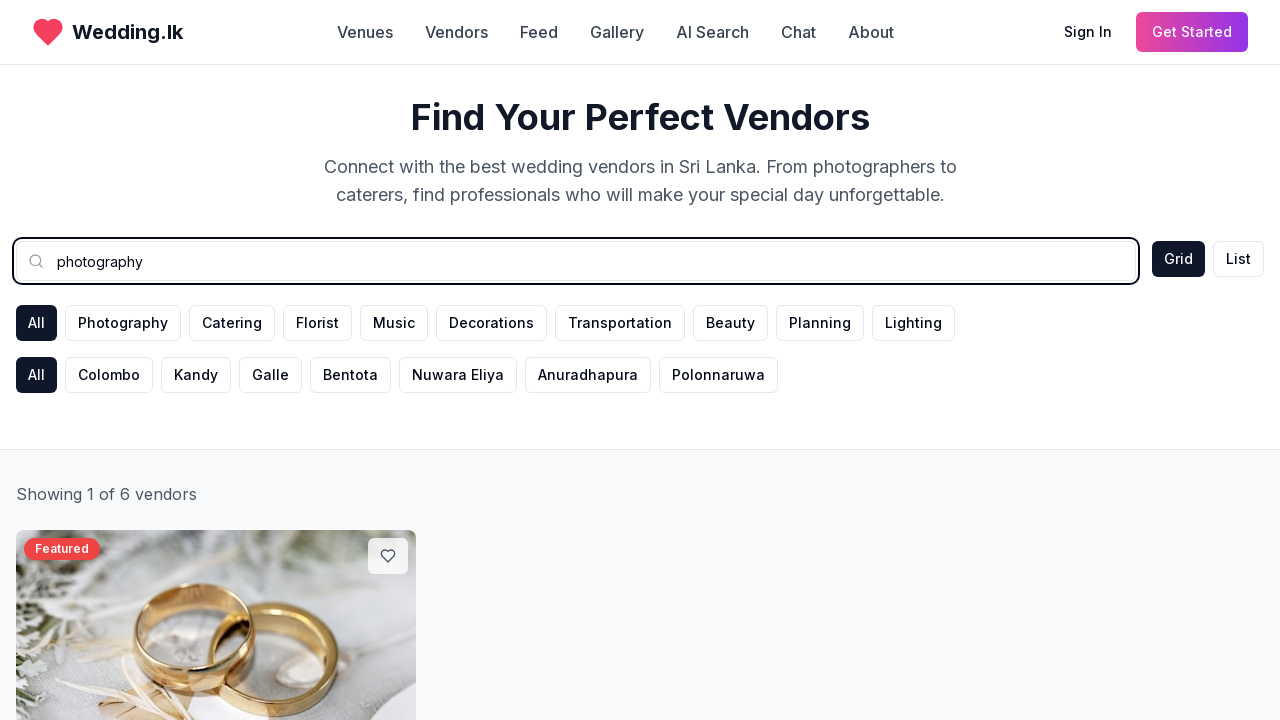

Located vendor card elements
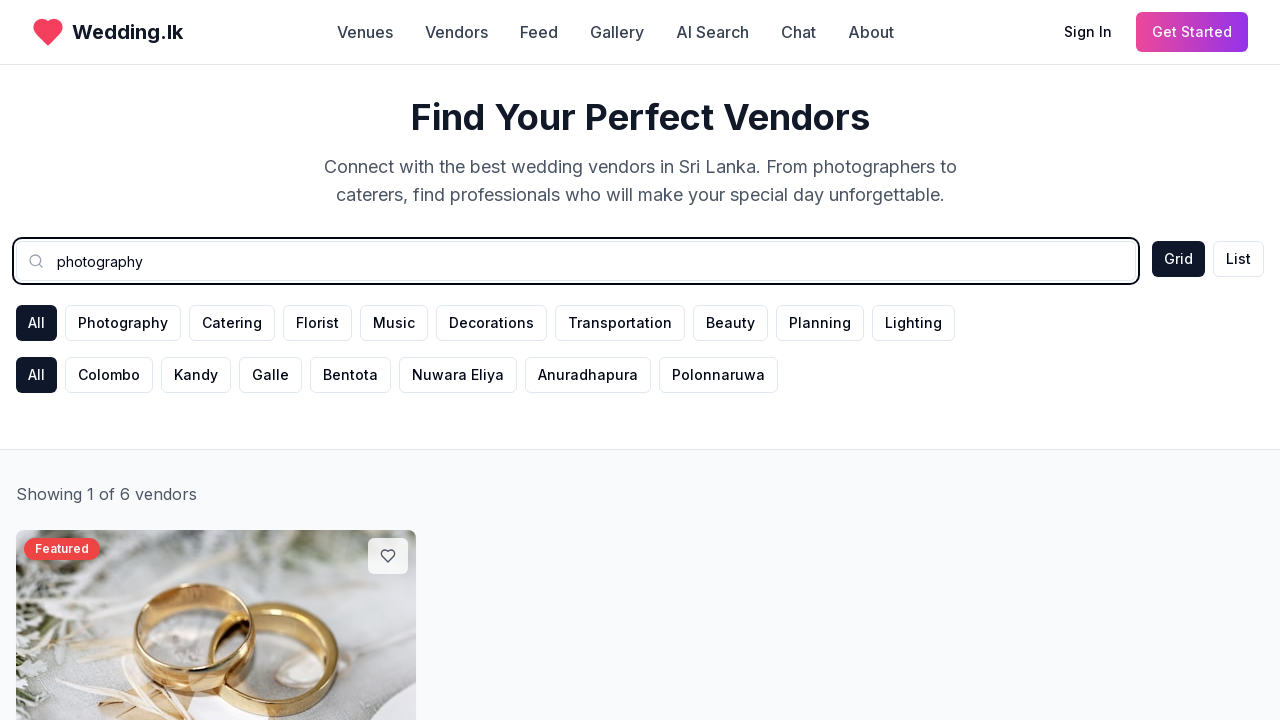

Clicked first vendor card at (640, 258) on .bg-white, .vendor-card, [data-testid='vendor-card'], .card >> nth=0
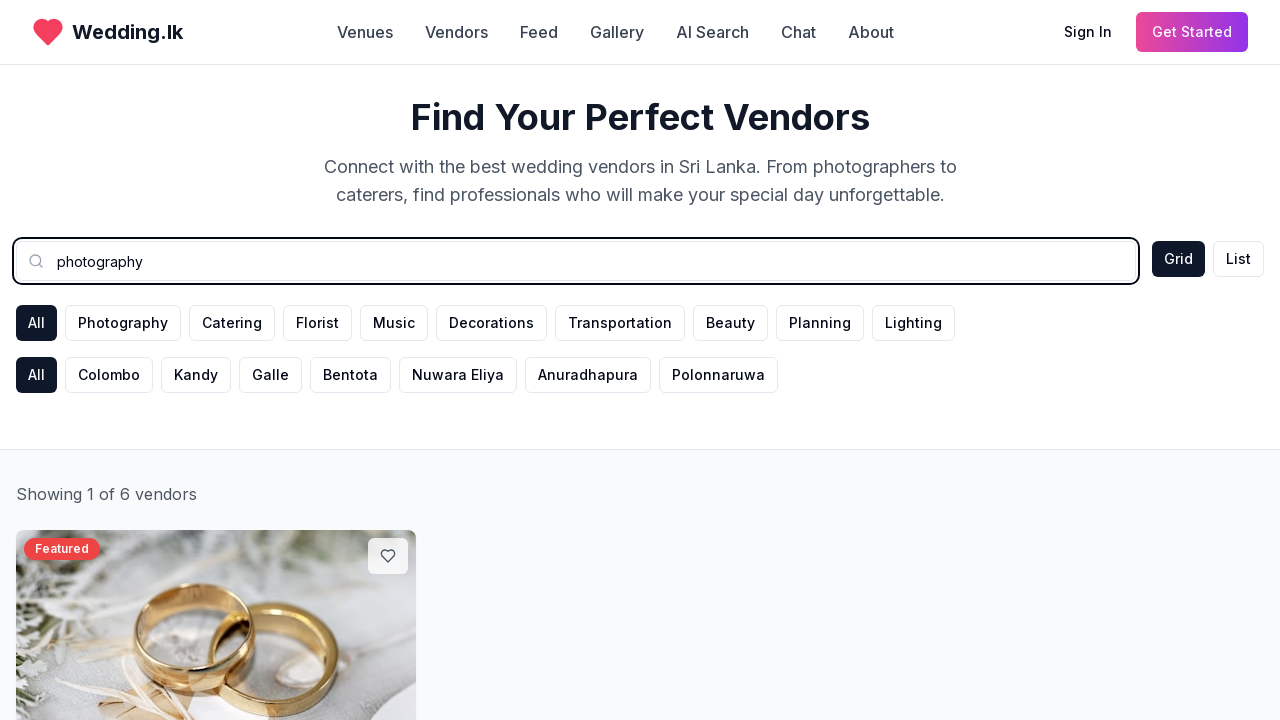

Waited for vendor detail page to load
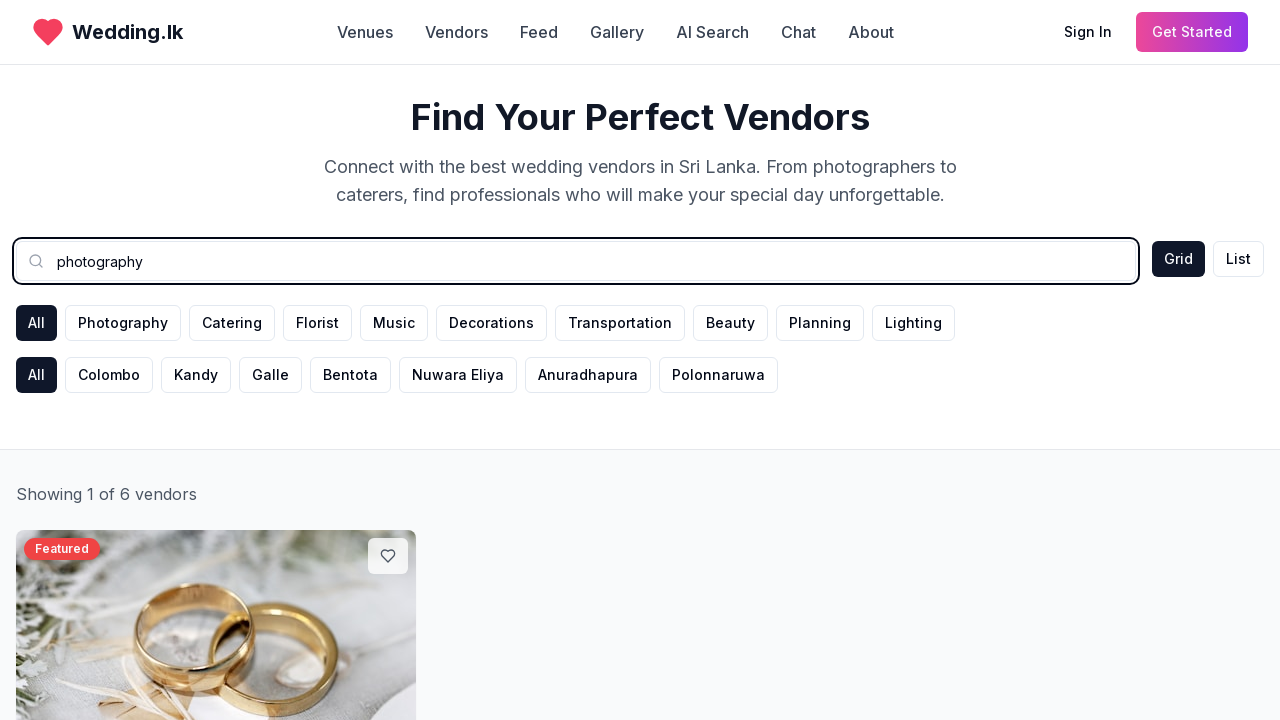

Navigated back to vendors page
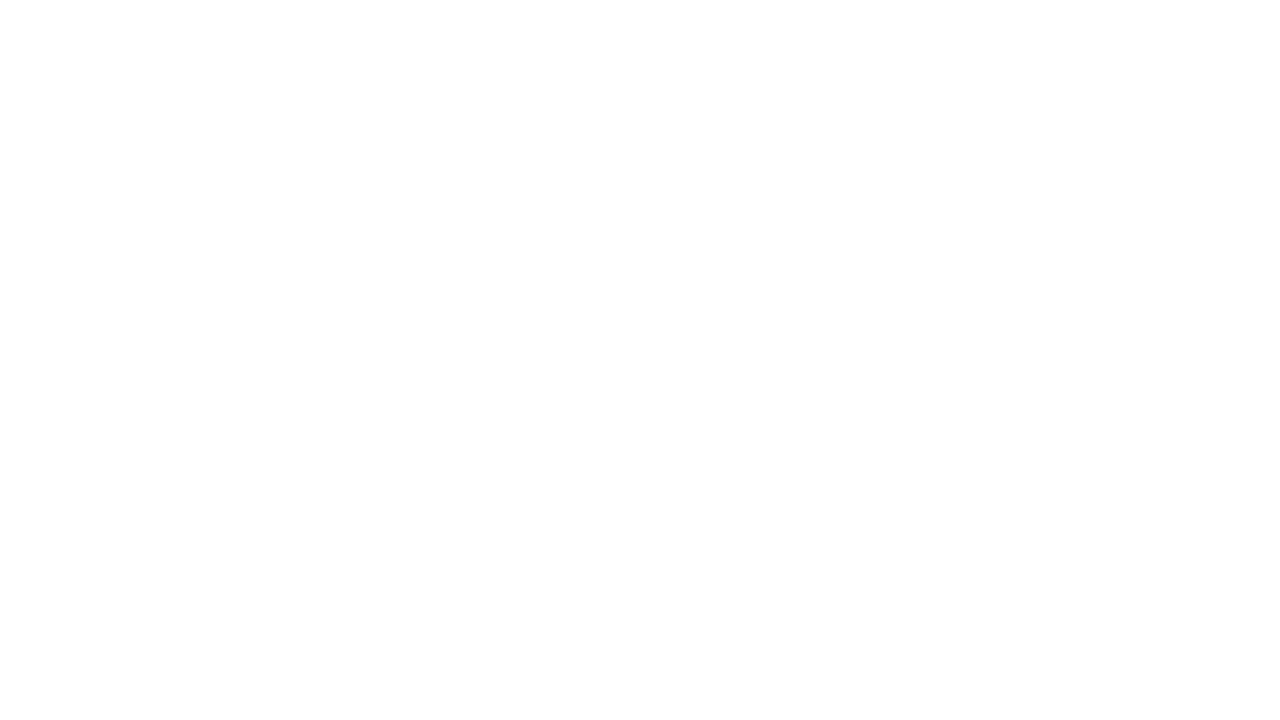

Waited for vendors page to reload after navigation
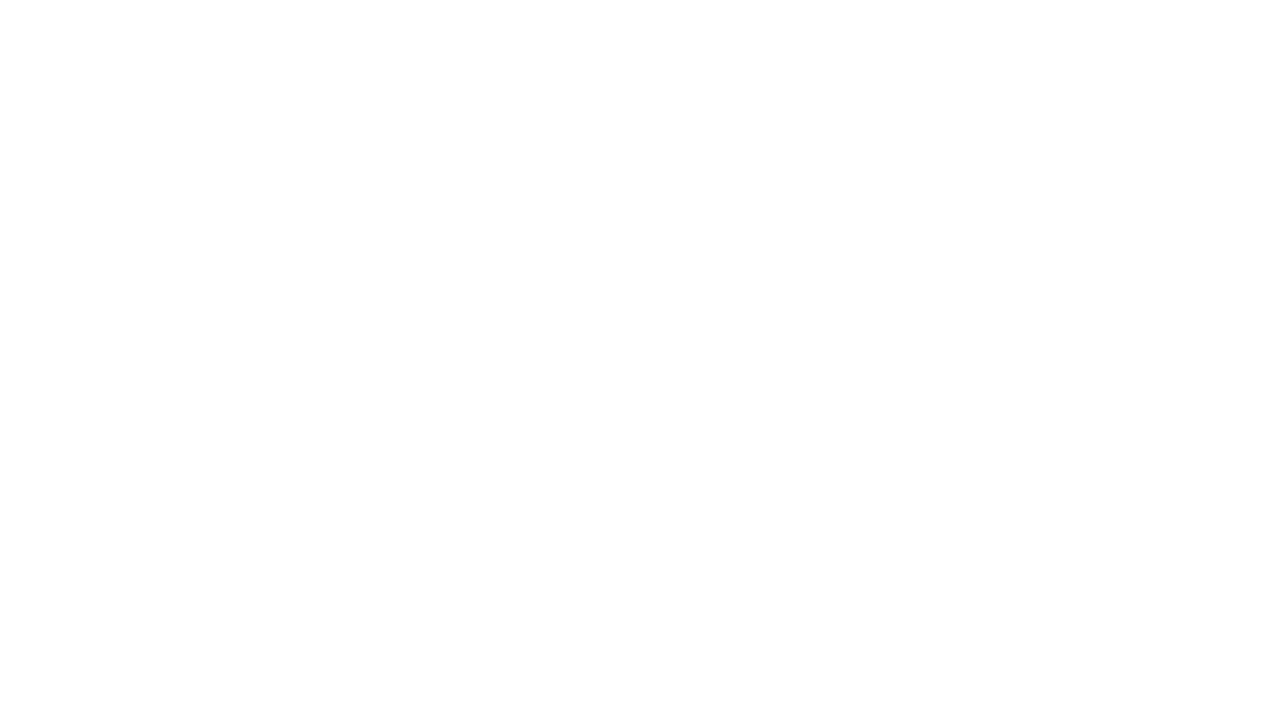

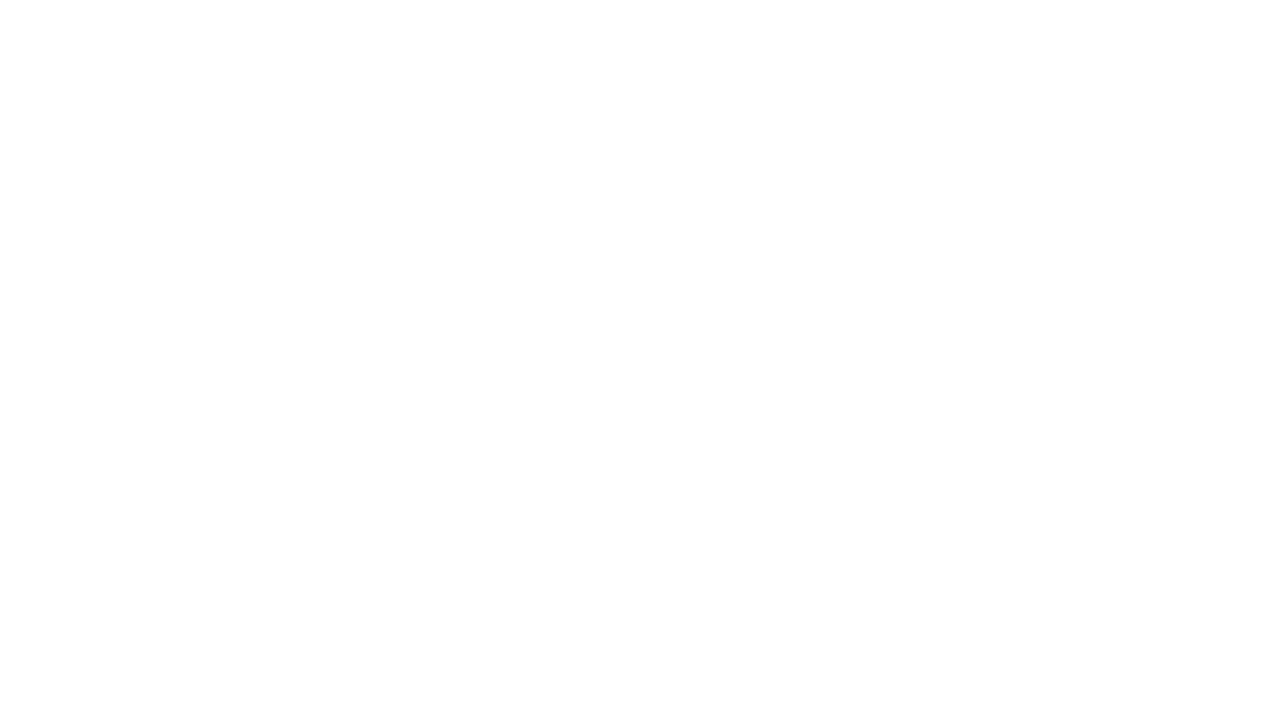